Tests various locator syntax rules by navigating to Form Layouts page and clicking on an input element using tag name selector

Starting URL: https://pw-practice-app.web.app/

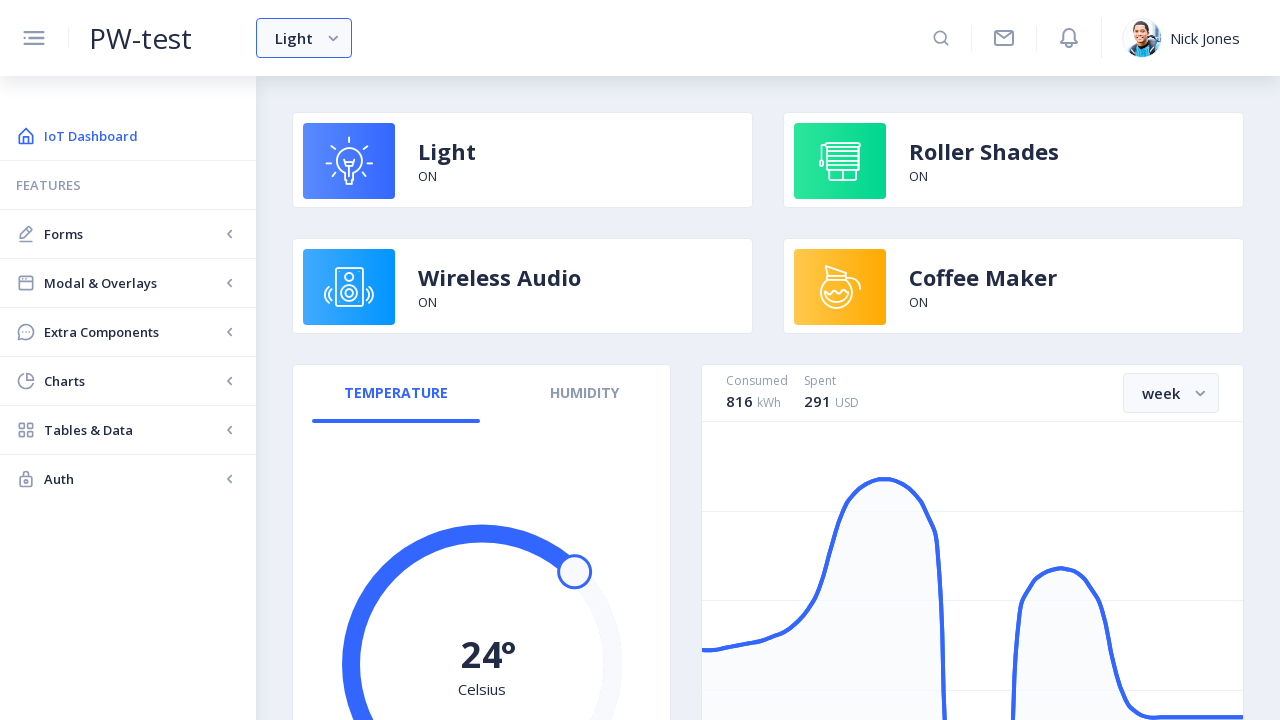

Clicked Forms link at (128, 234) on internal:role=link[name="Forms"i]
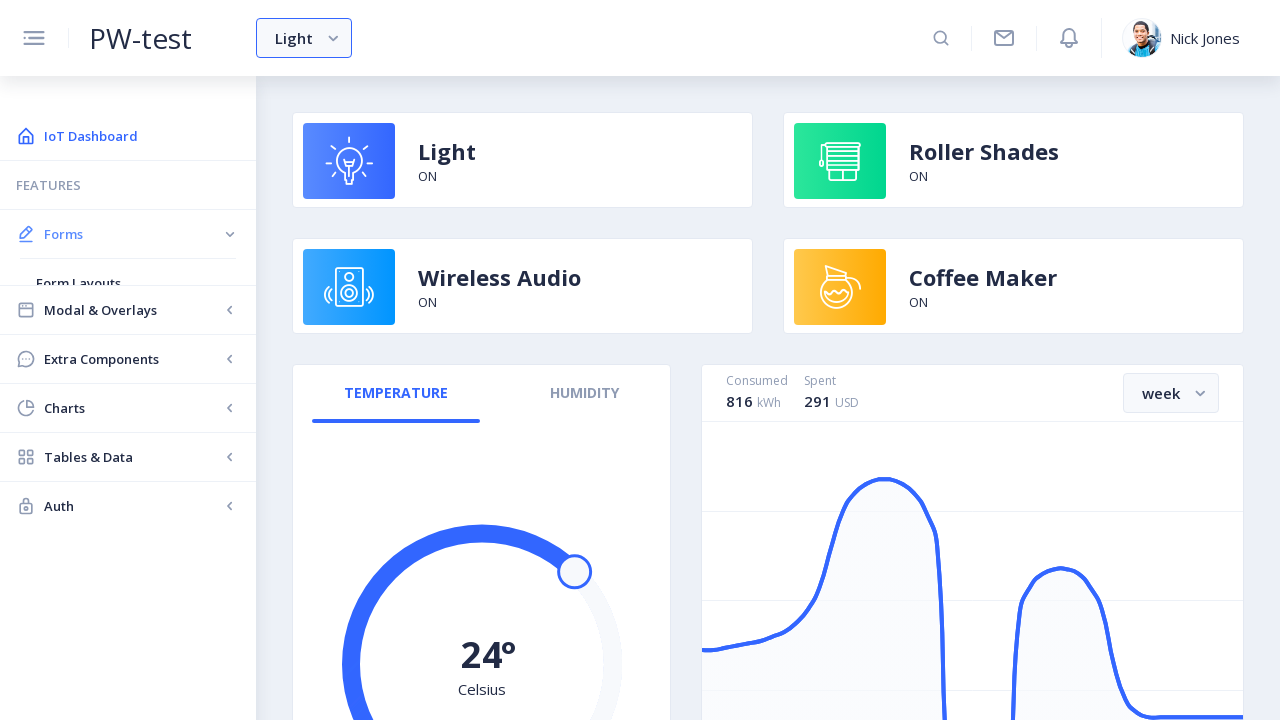

Clicked Form Layouts link at (128, 283) on internal:role=link[name="Form Layouts"i]
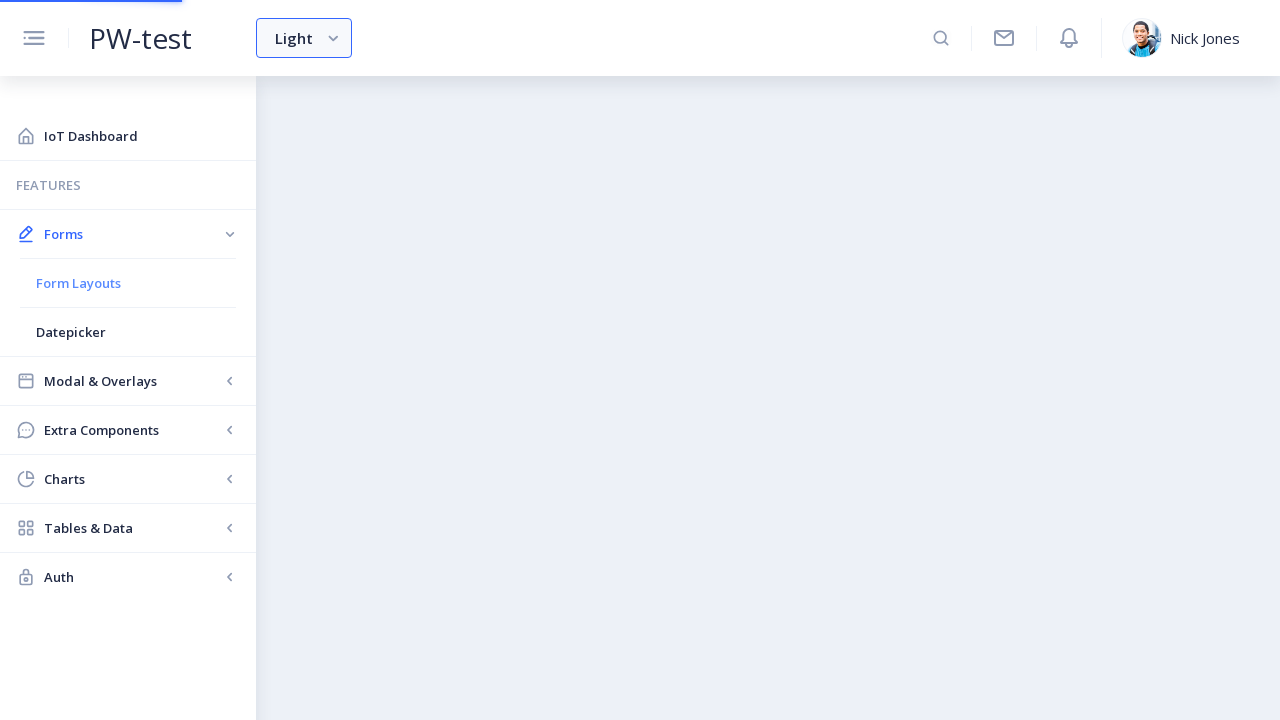

Clicked 4th input element using tag name selector at (578, 375) on input >> nth=3
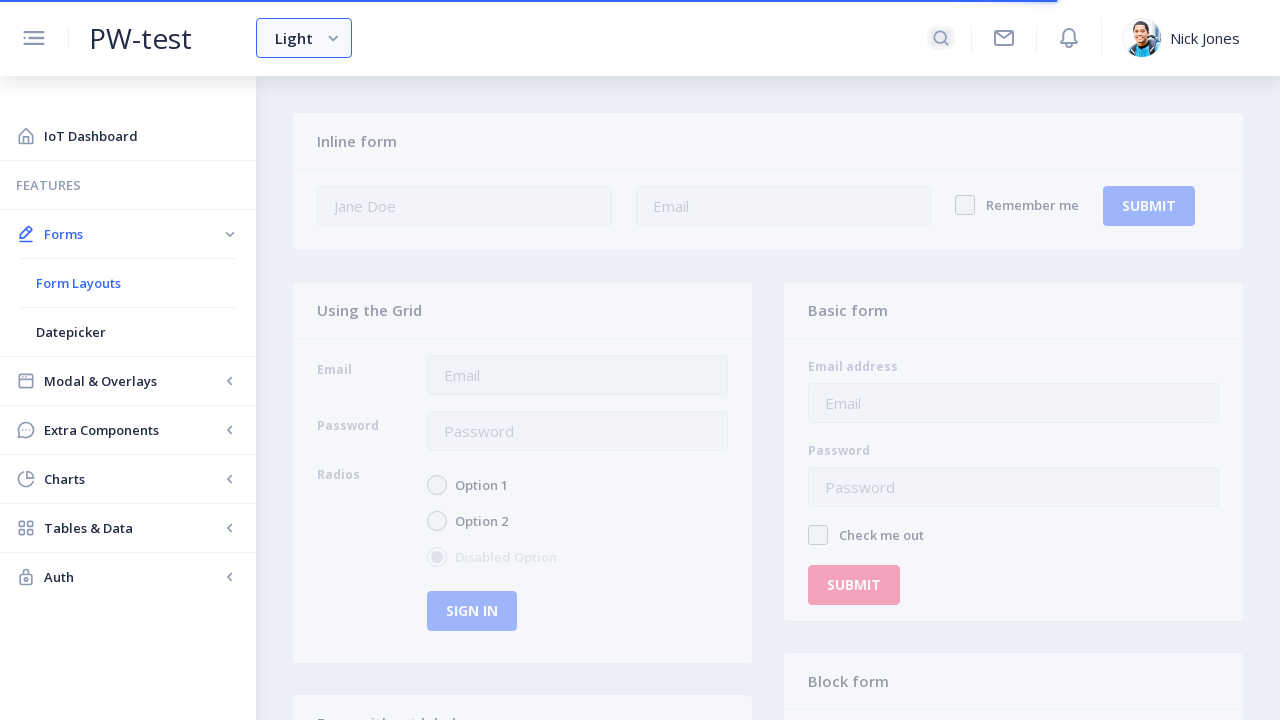

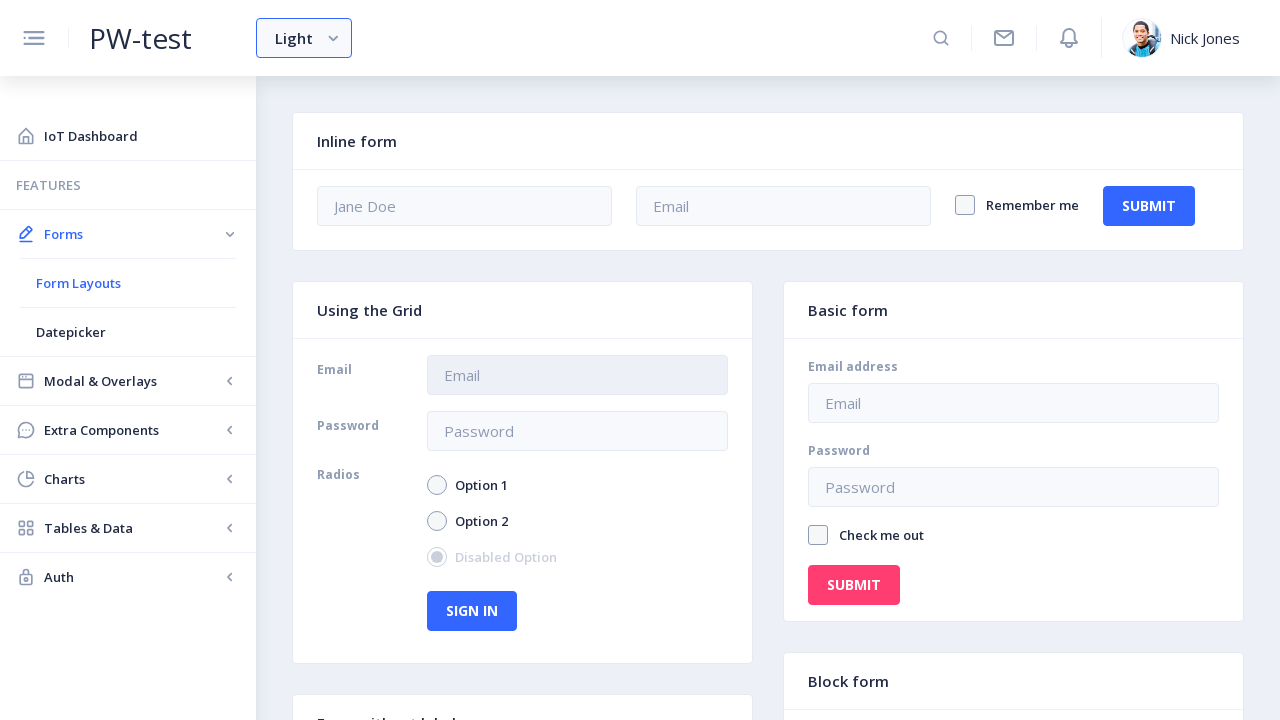